Tests adding a new record to a web table by filling the registration form, submitting it, and verifying the record appears in the table

Starting URL: https://demoqa.com/elements

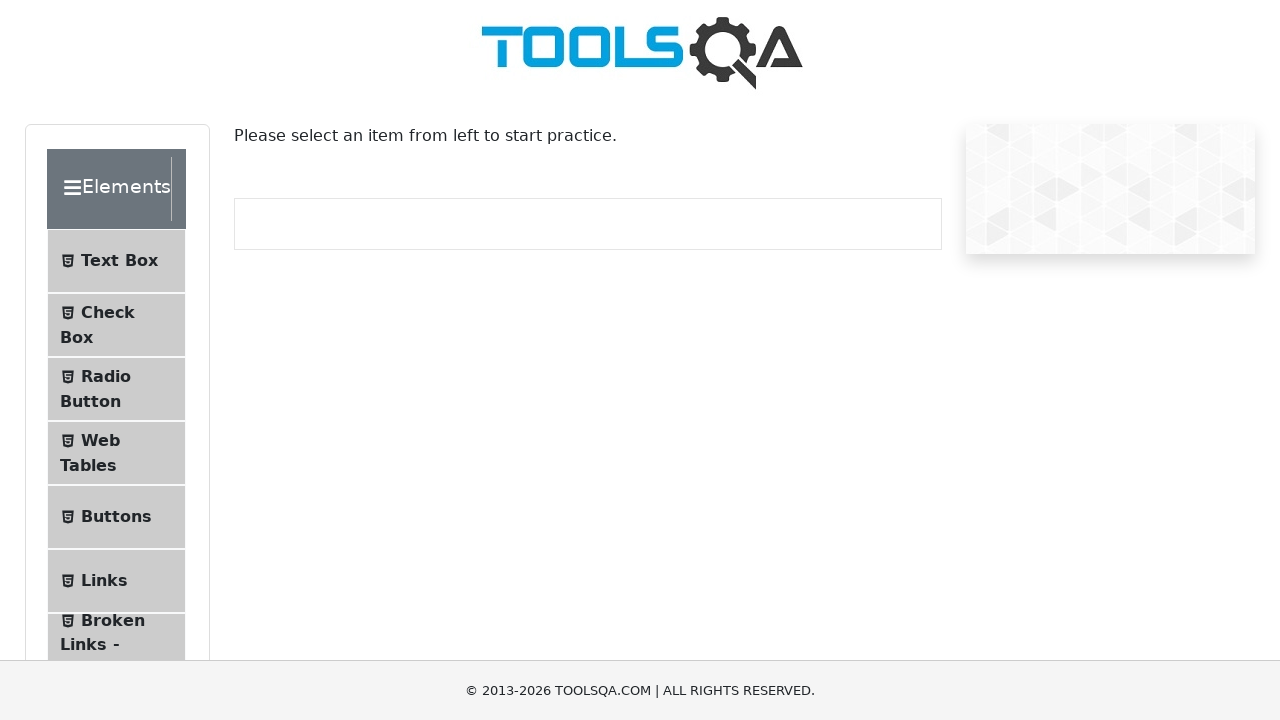

Clicked Web Tables tab at (100, 440) on text=Web Tables
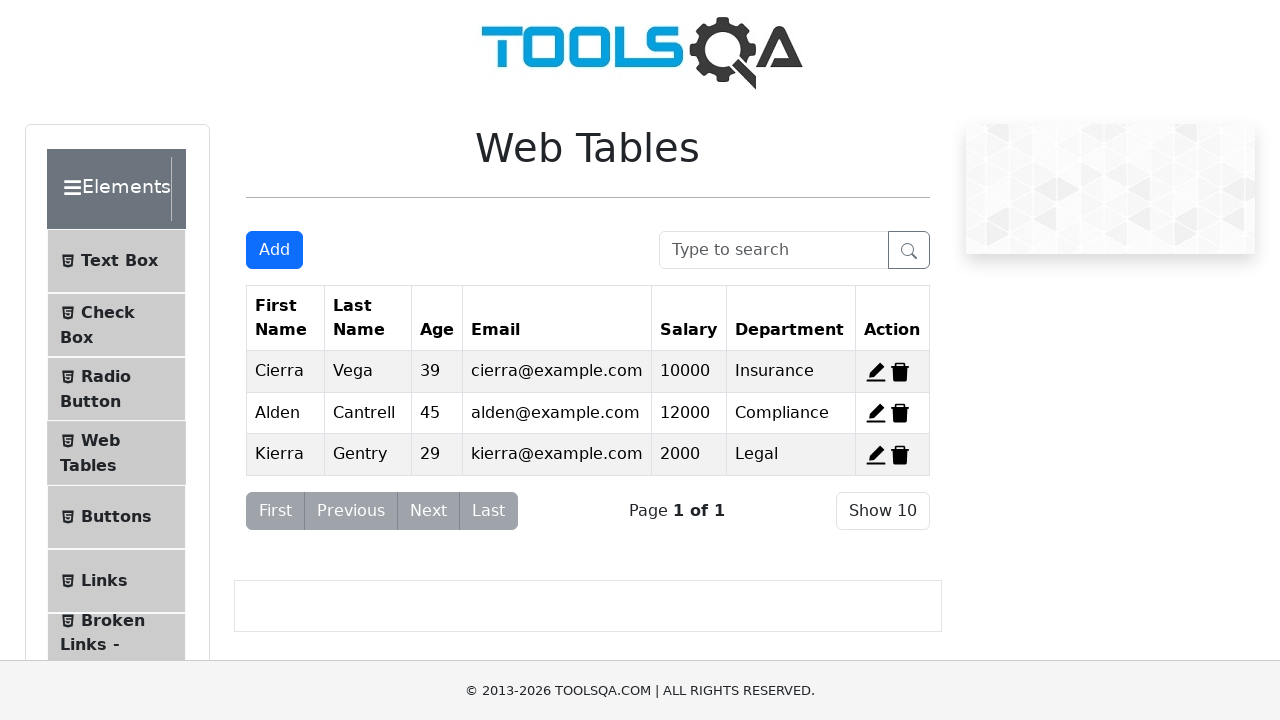

Clicked Add New Record button at (274, 250) on #addNewRecordButton
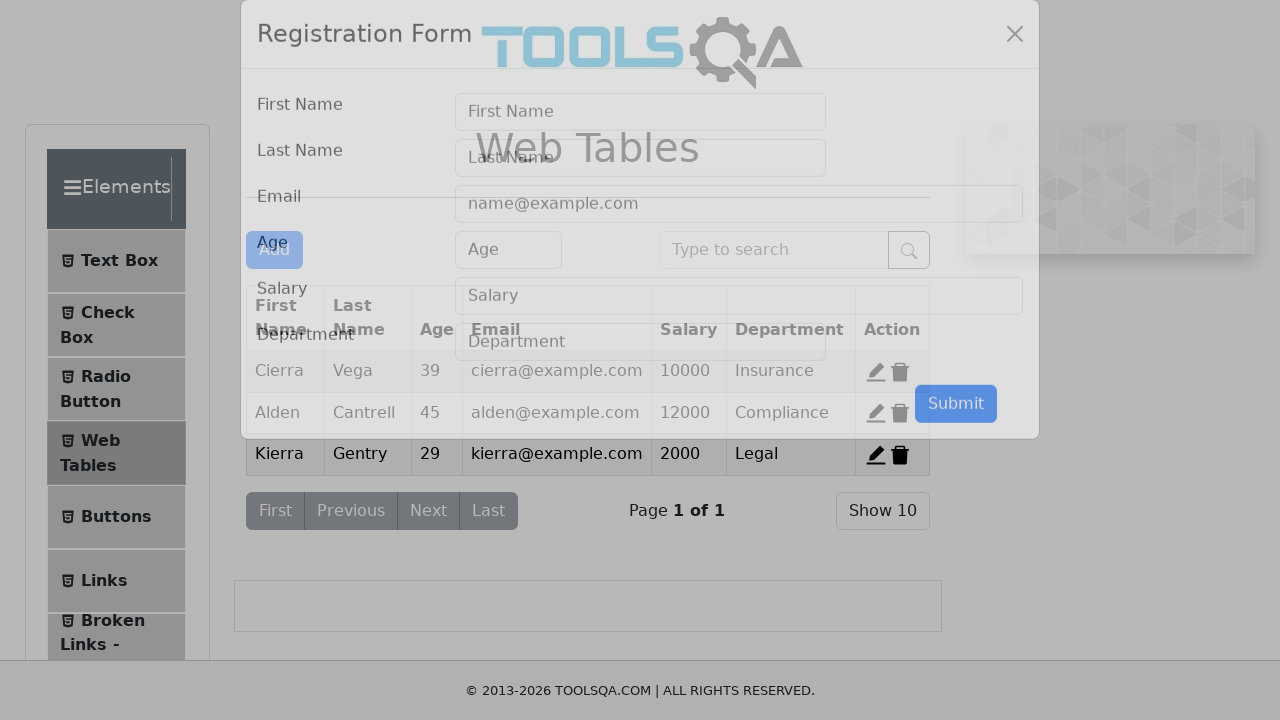

Registration form modal displayed
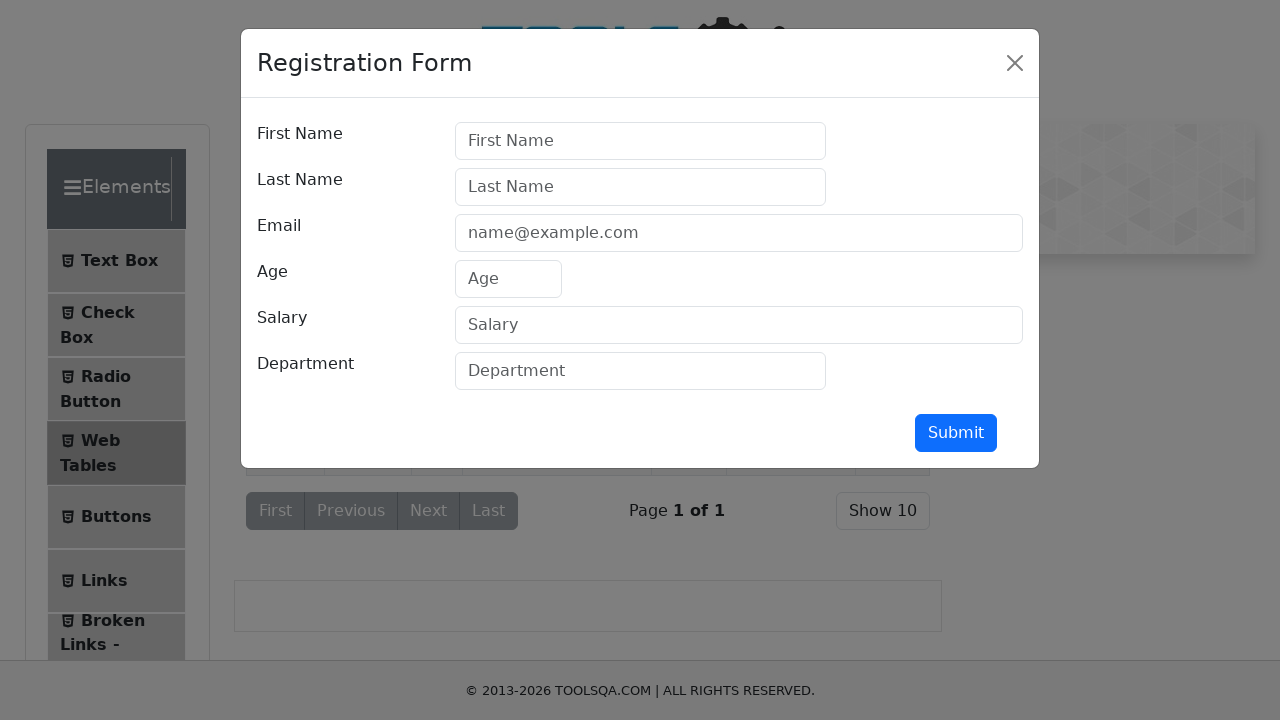

Filled first name field with 'Michael' on #firstName
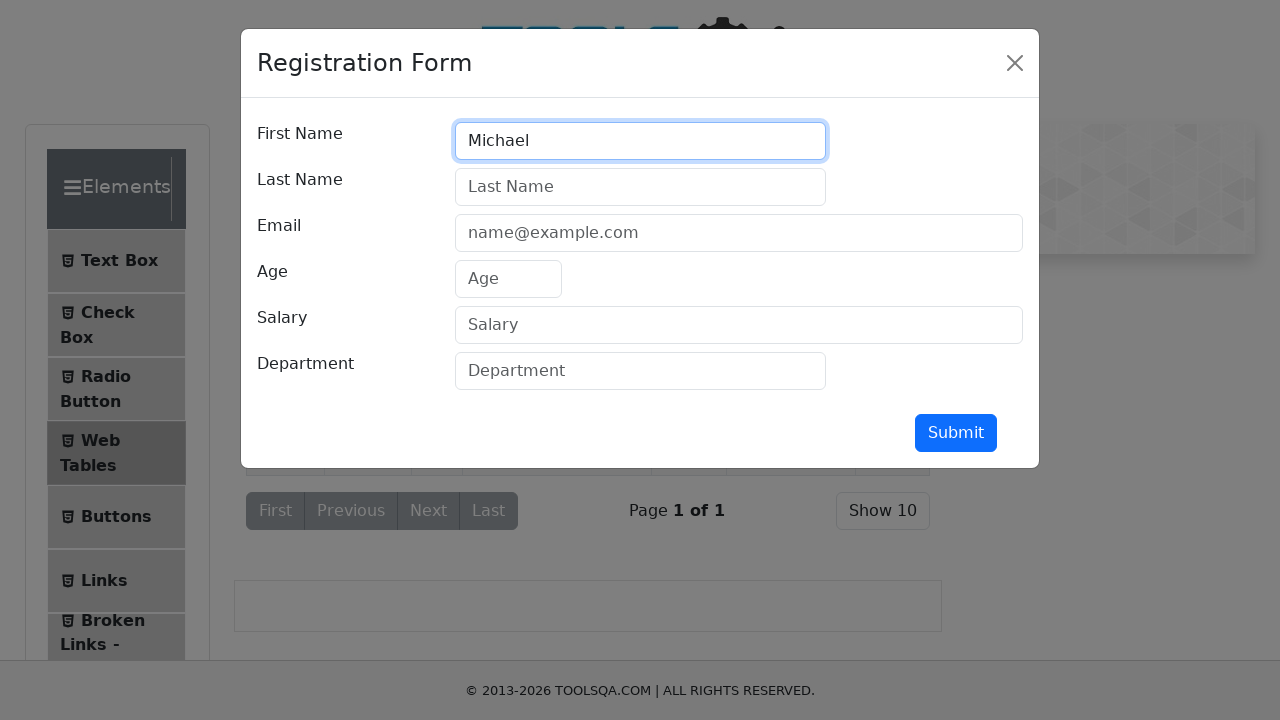

Filled last name field with 'Johnson' on #lastName
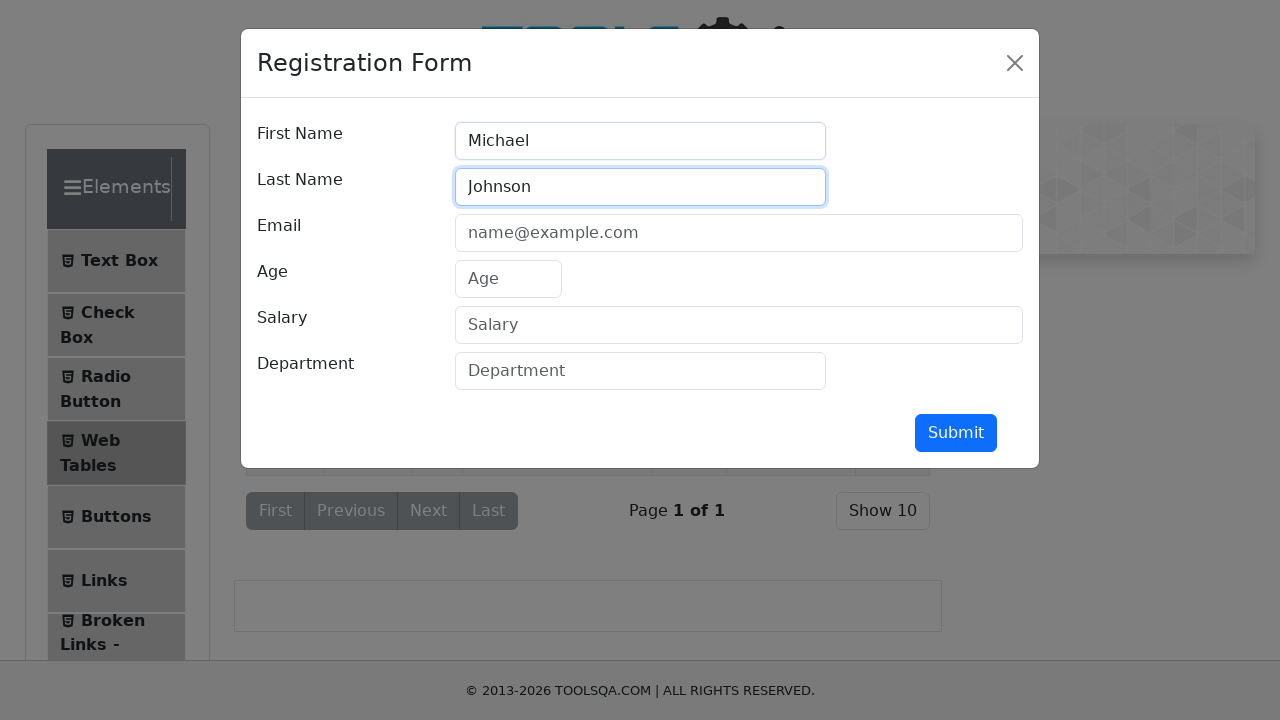

Filled email field with 'michael.johnson@example.com' on #userEmail
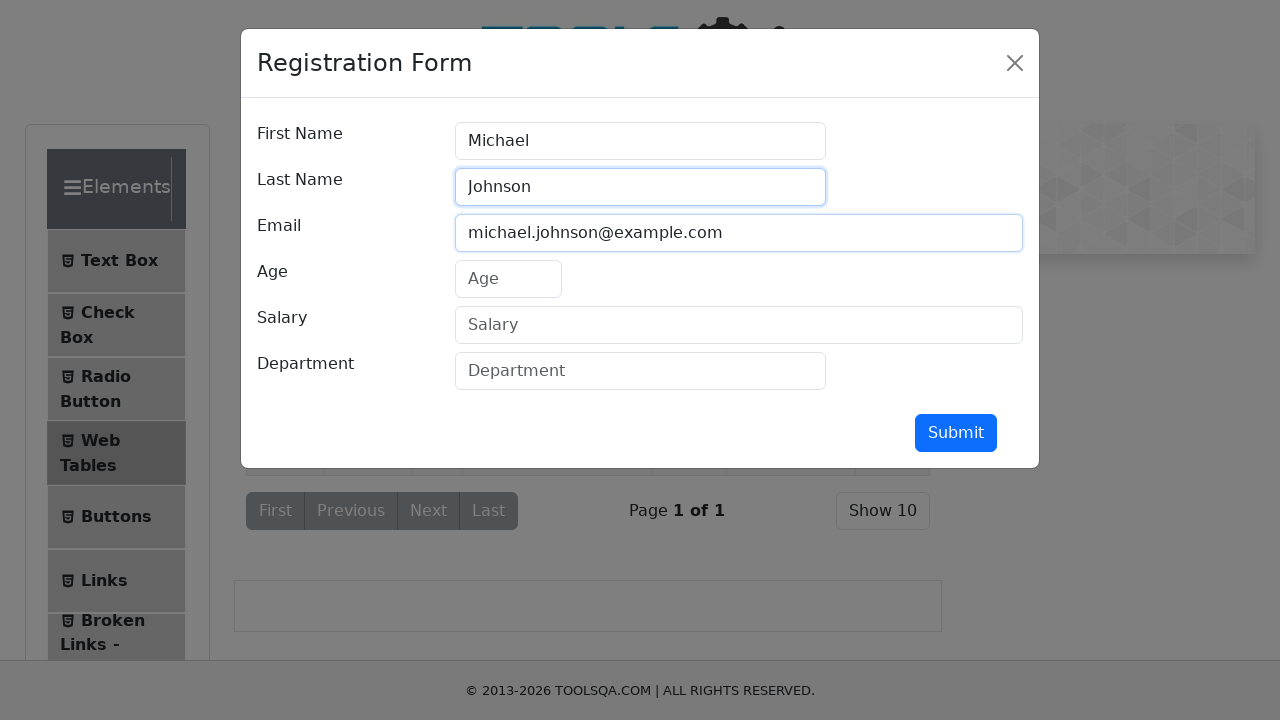

Filled age field with '35' on #age
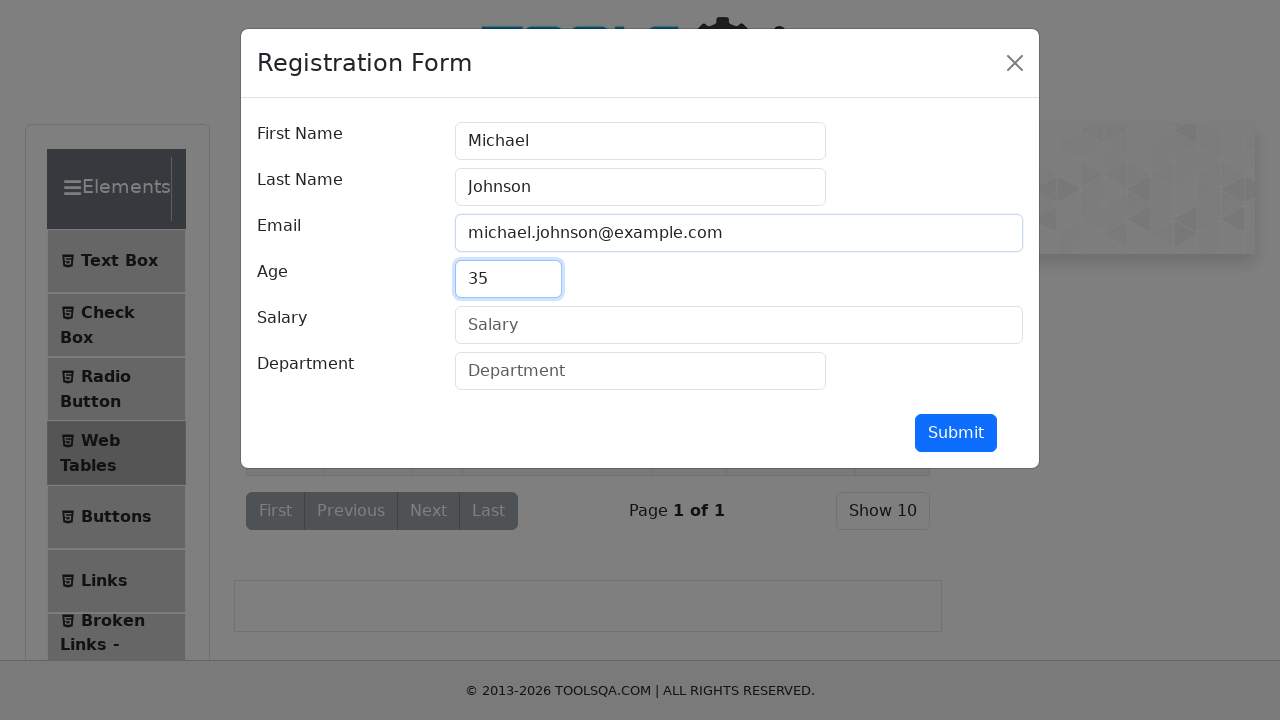

Filled salary field with '75000' on #salary
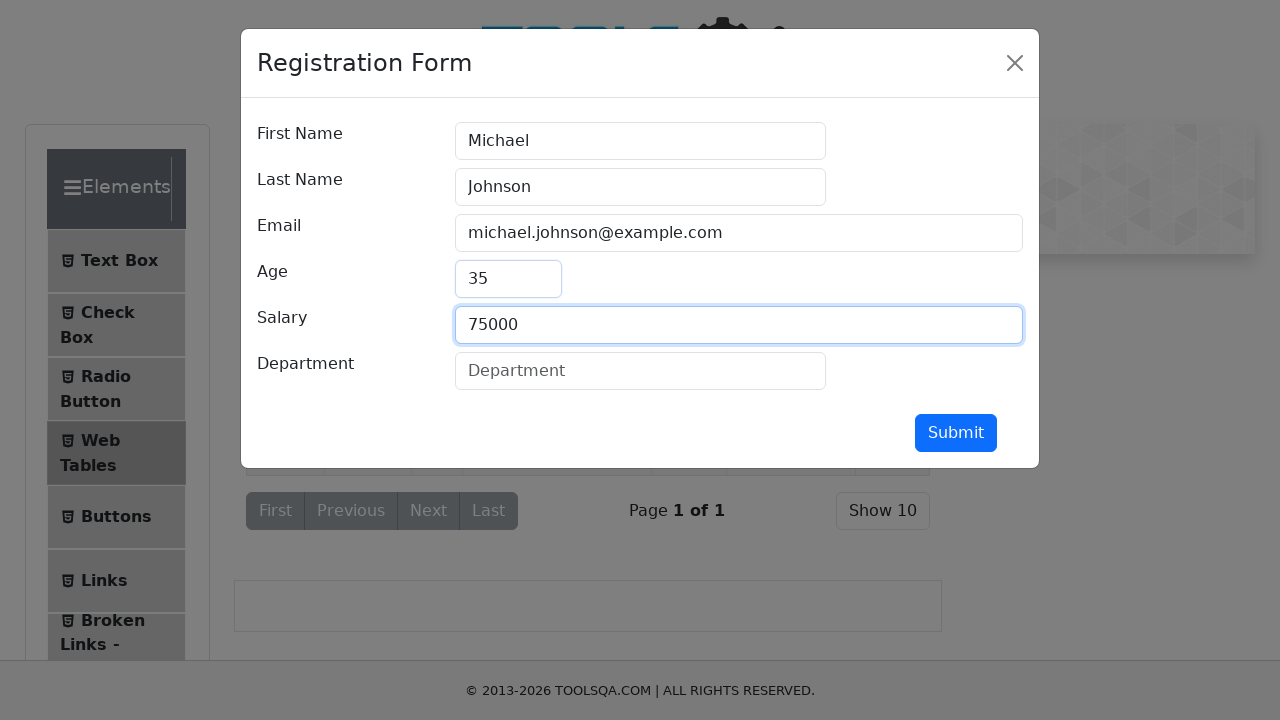

Filled department field with 'Engineering' on #department
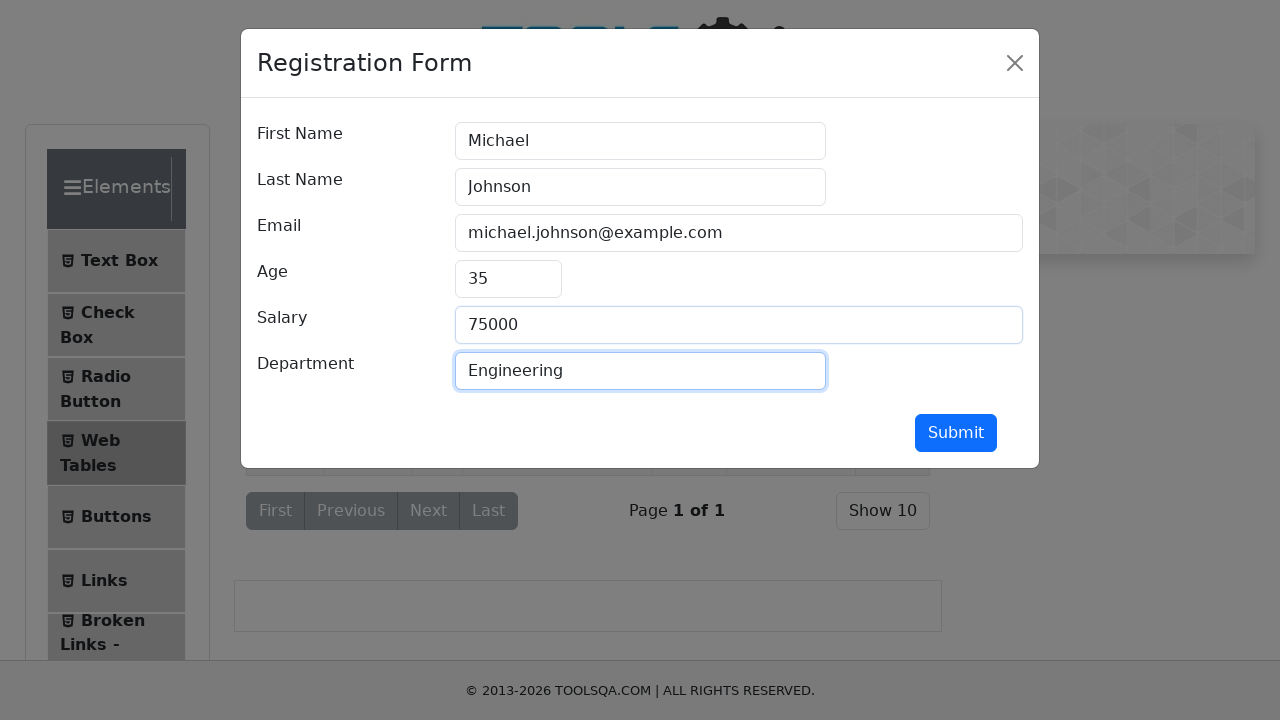

Clicked Submit button to register new record at (956, 433) on #submit
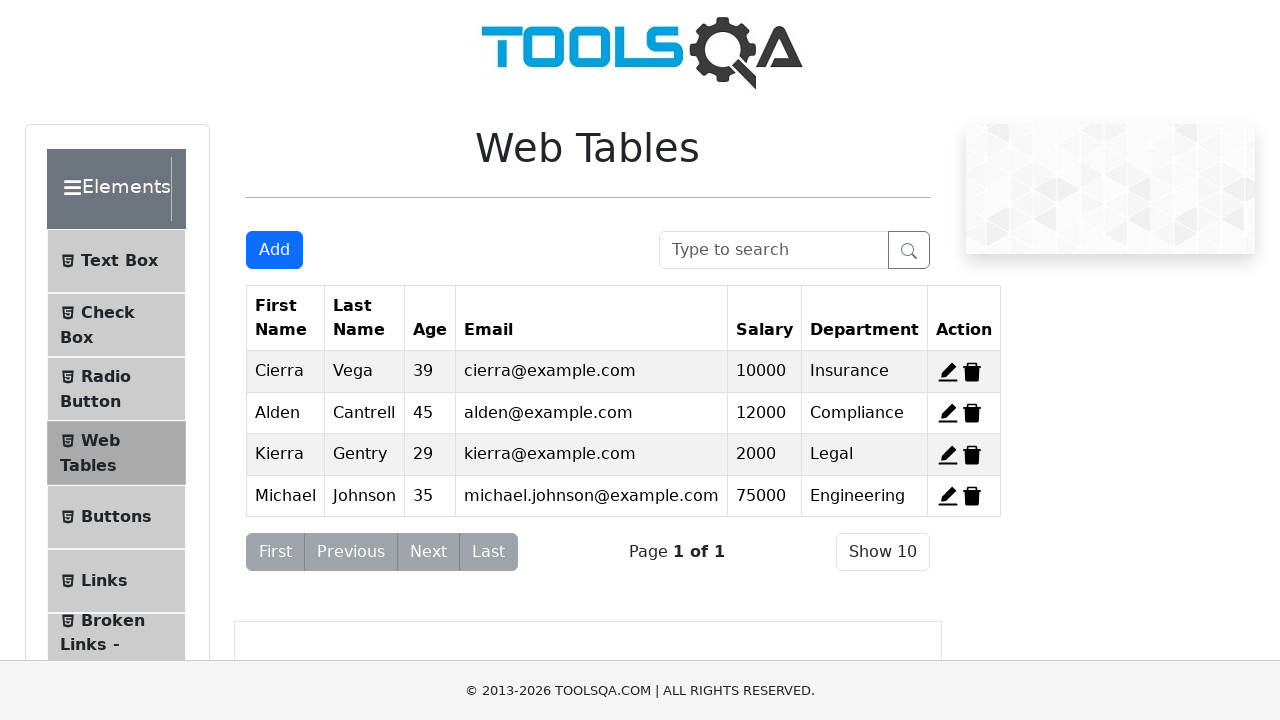

Entered email in search box to find new record on #searchBox
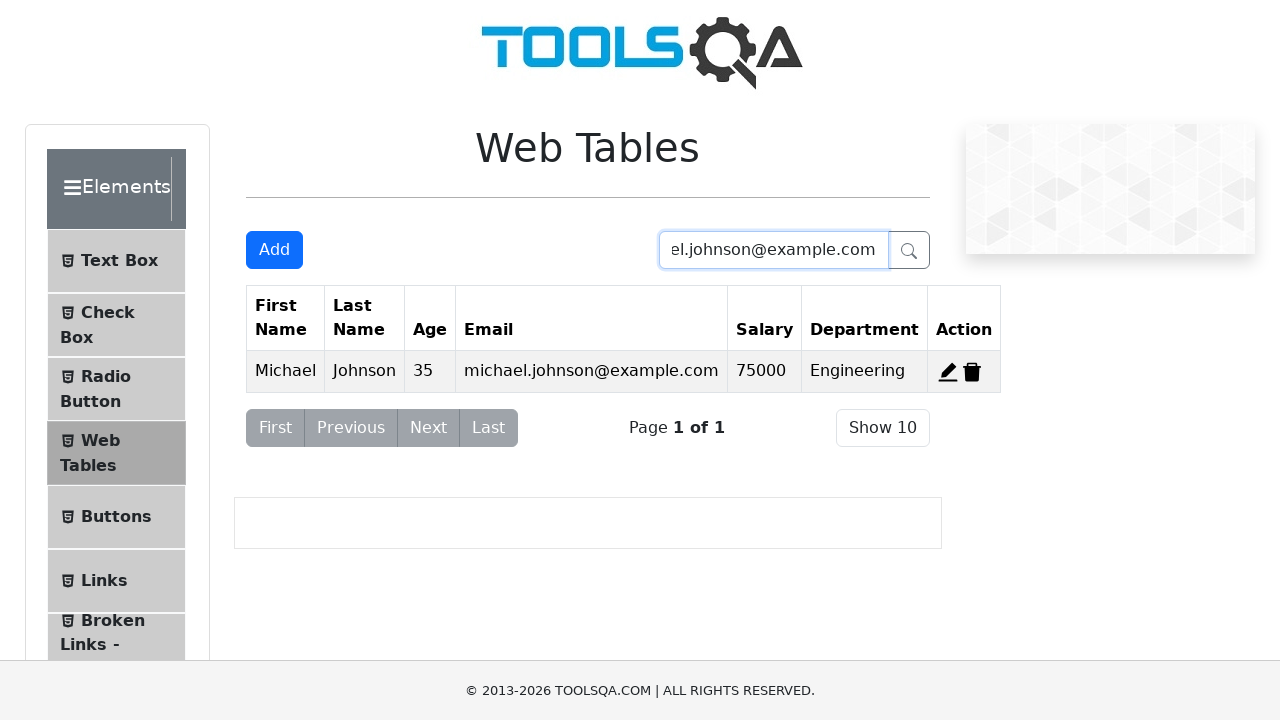

Verified new record with email 'michael.johnson@example.com' appears in table
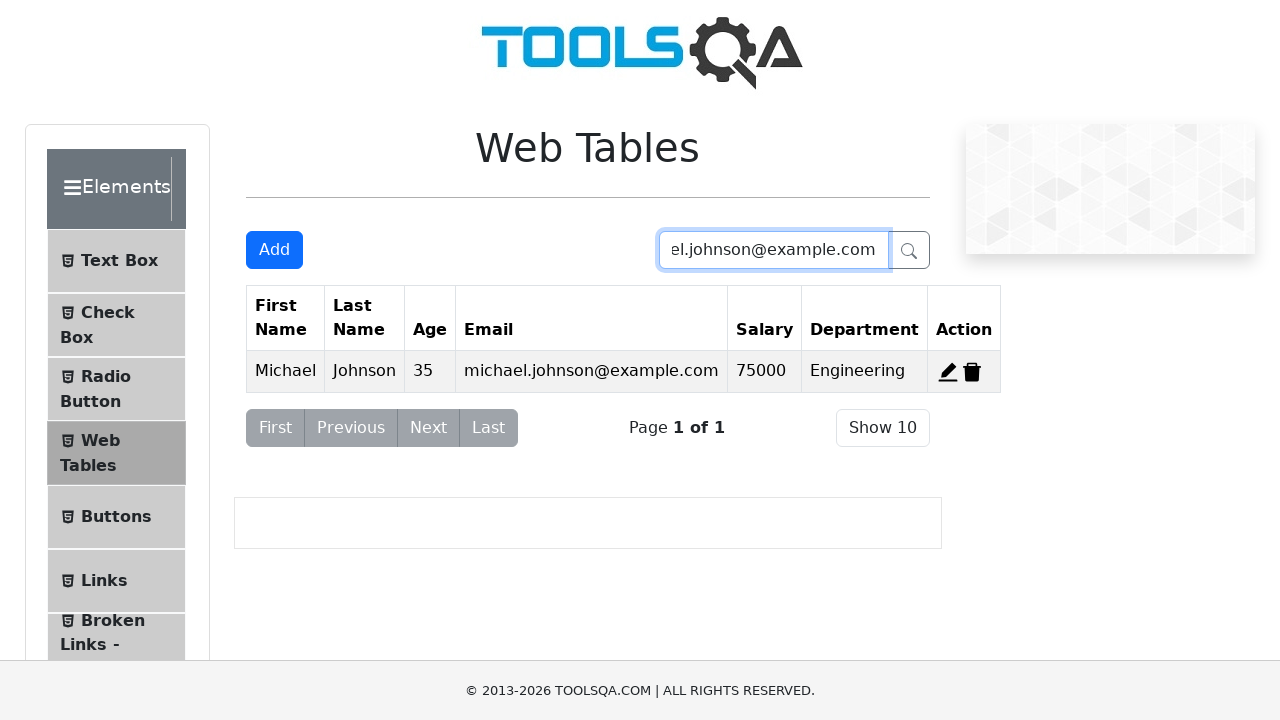

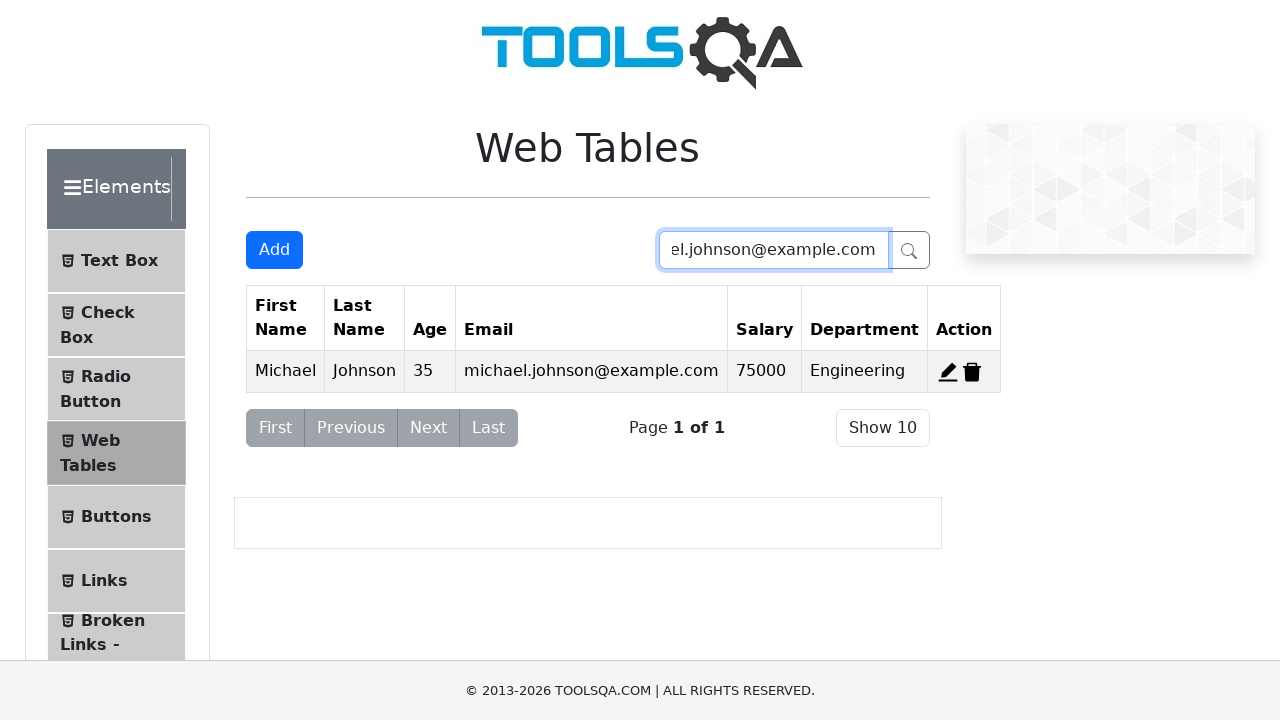